Tests user registration process by navigating to registration page and filling out the registration form with user details

Starting URL: https://buggy.justtestit.org/

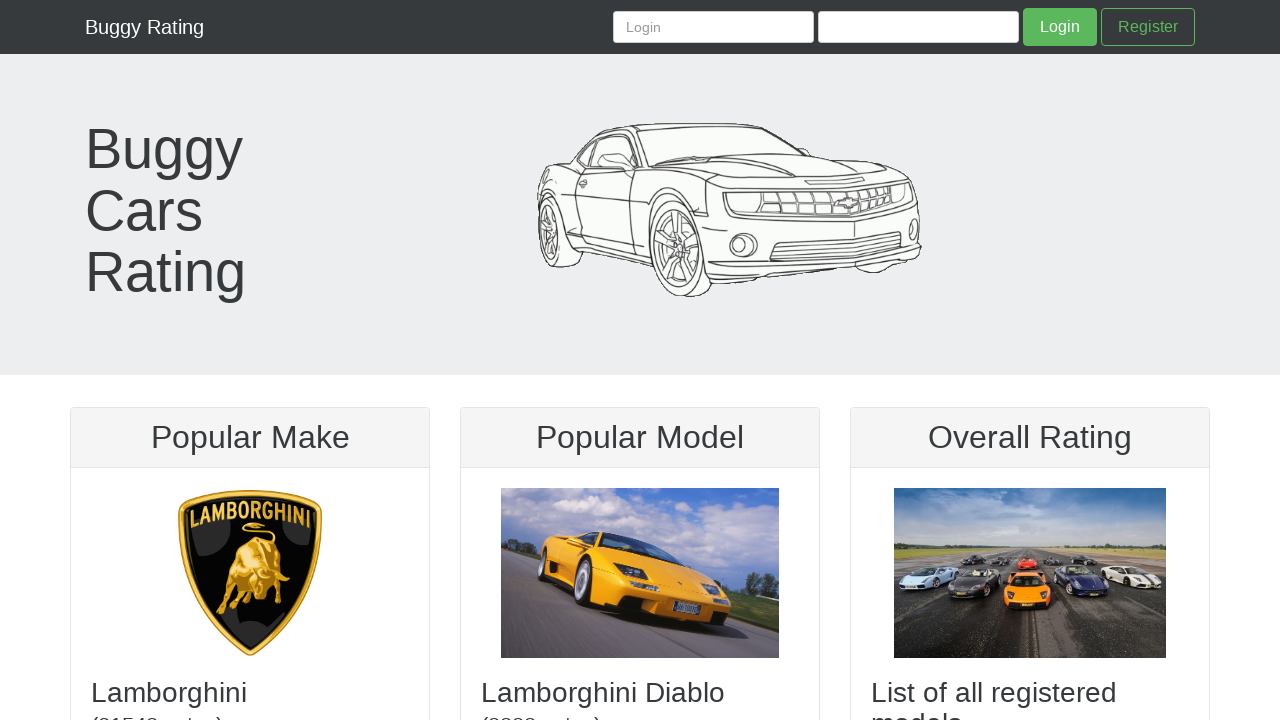

Clicked Register link to navigate to registration page at (1148, 27) on a:text('Register')
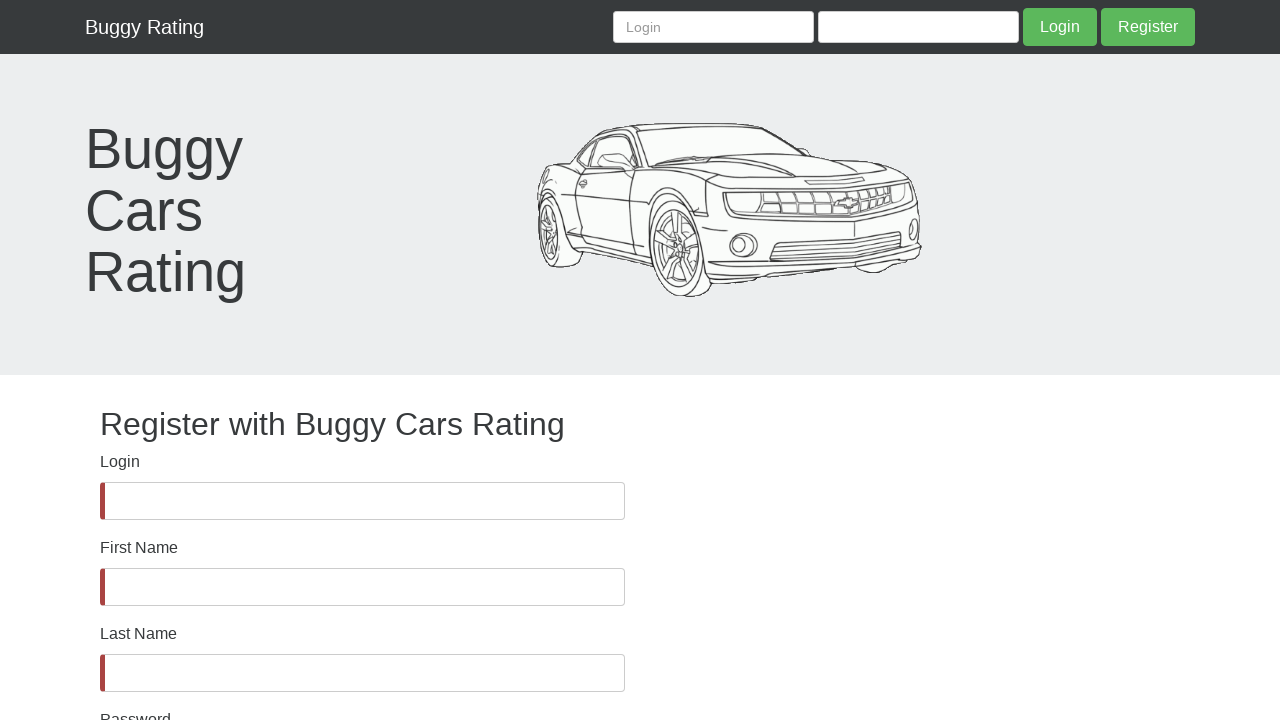

Scrolled down the registration page
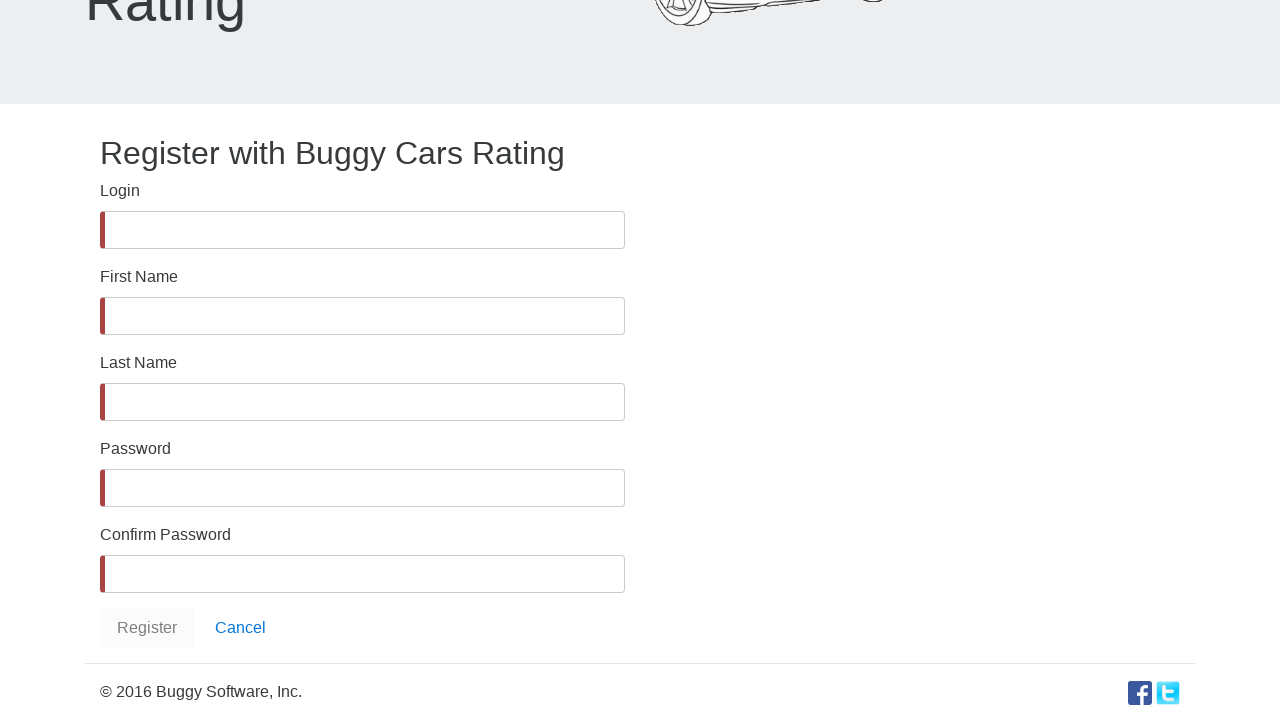

Filled username field with 'TestUser9342' on #username
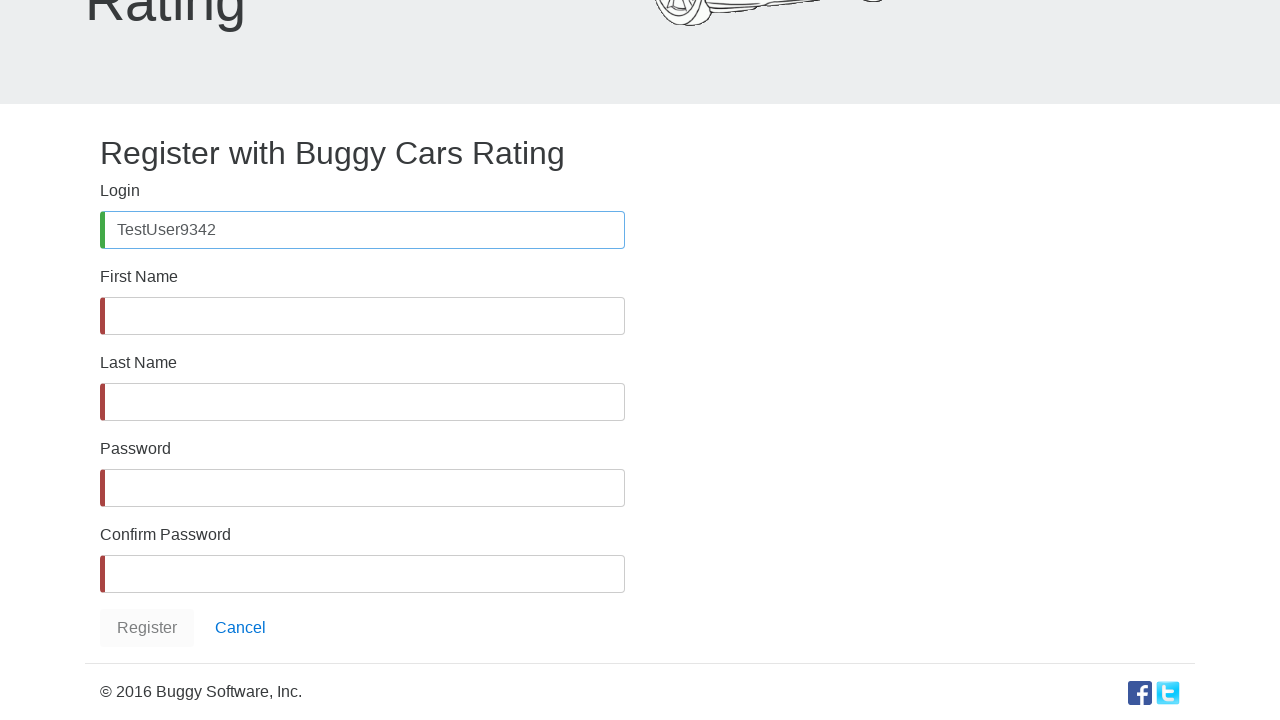

Filled first name field with 'John' on #firstName
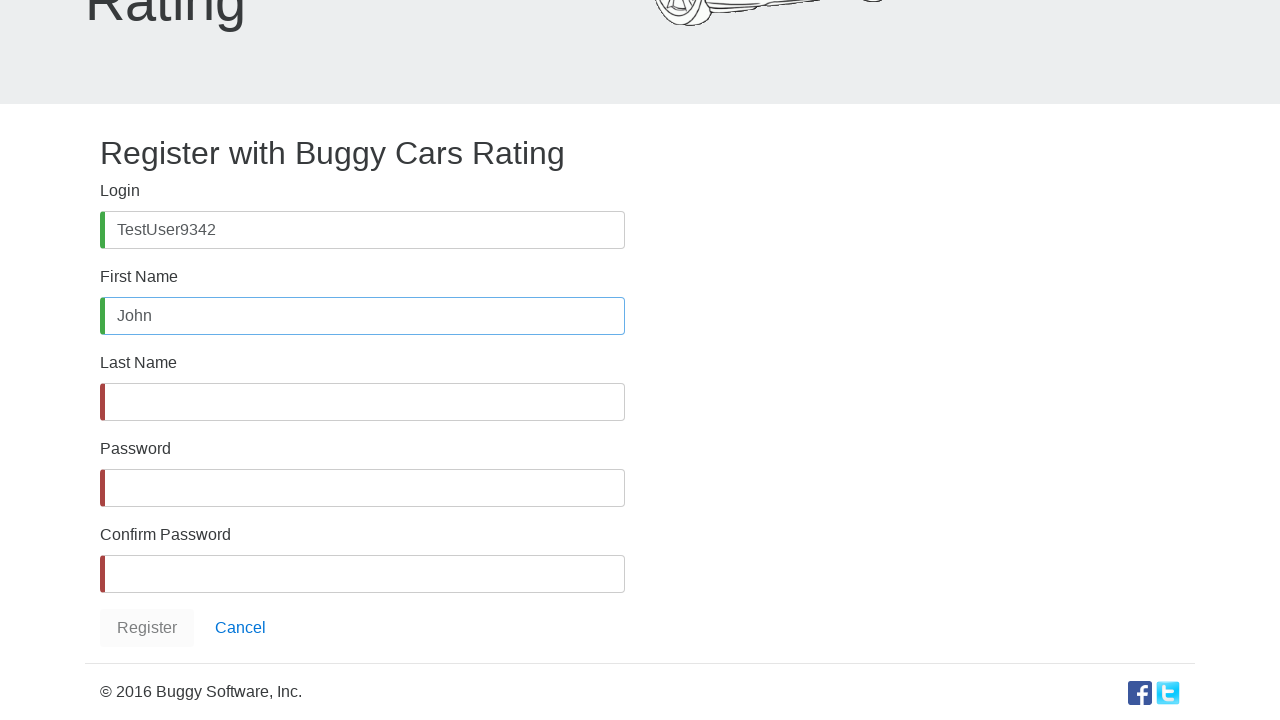

Filled last name field with 'TestAccount' on #lastName
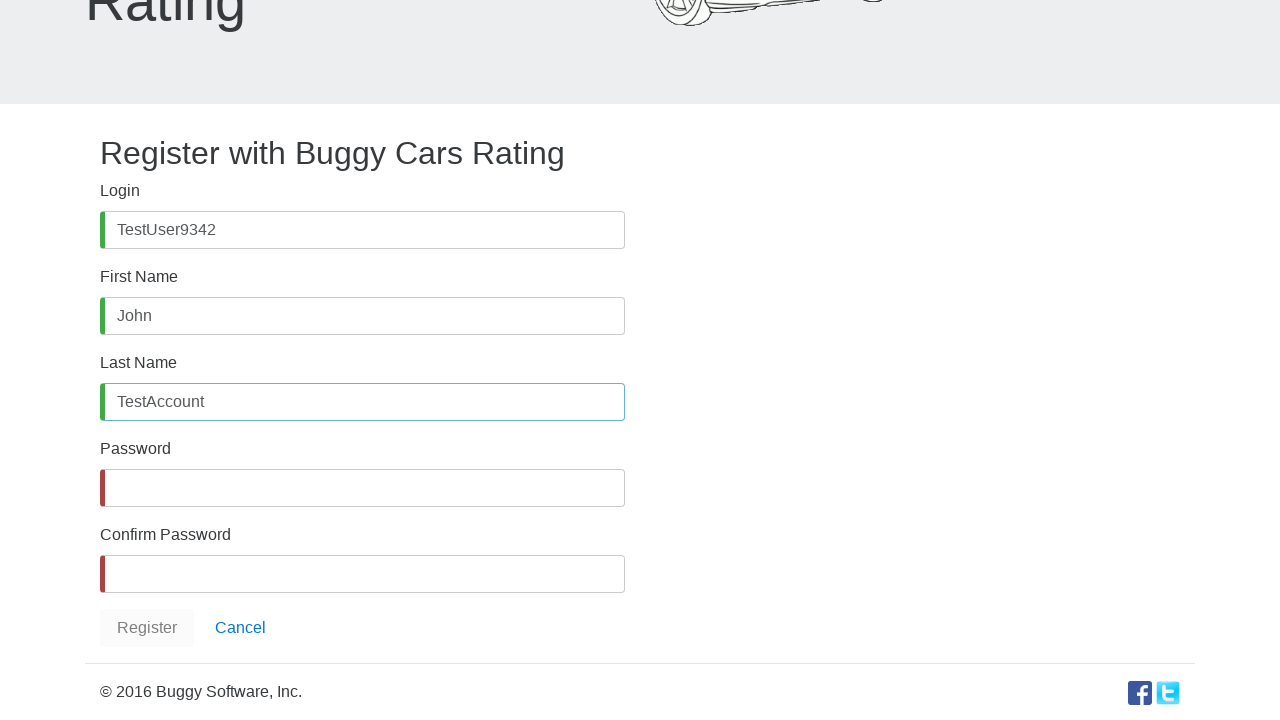

Filled password field with 'SecurePass@123' on #password
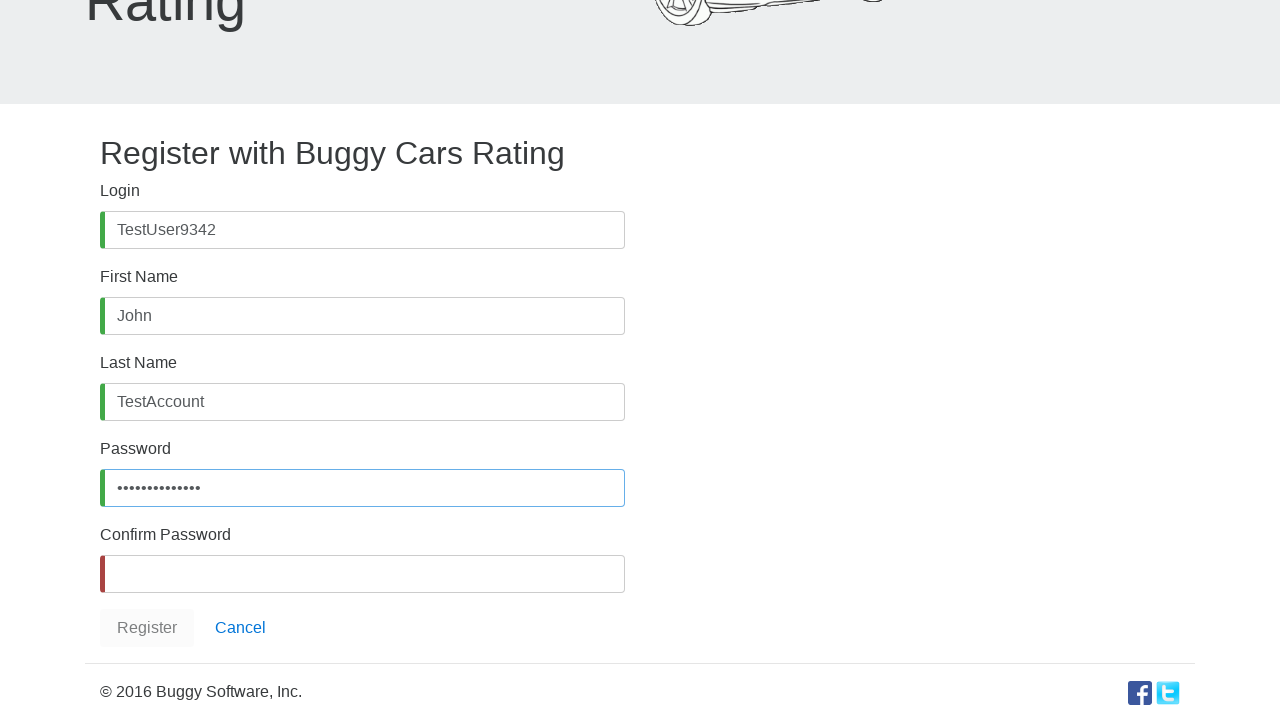

Filled confirm password field with 'SecurePass@123' on #confirmPassword
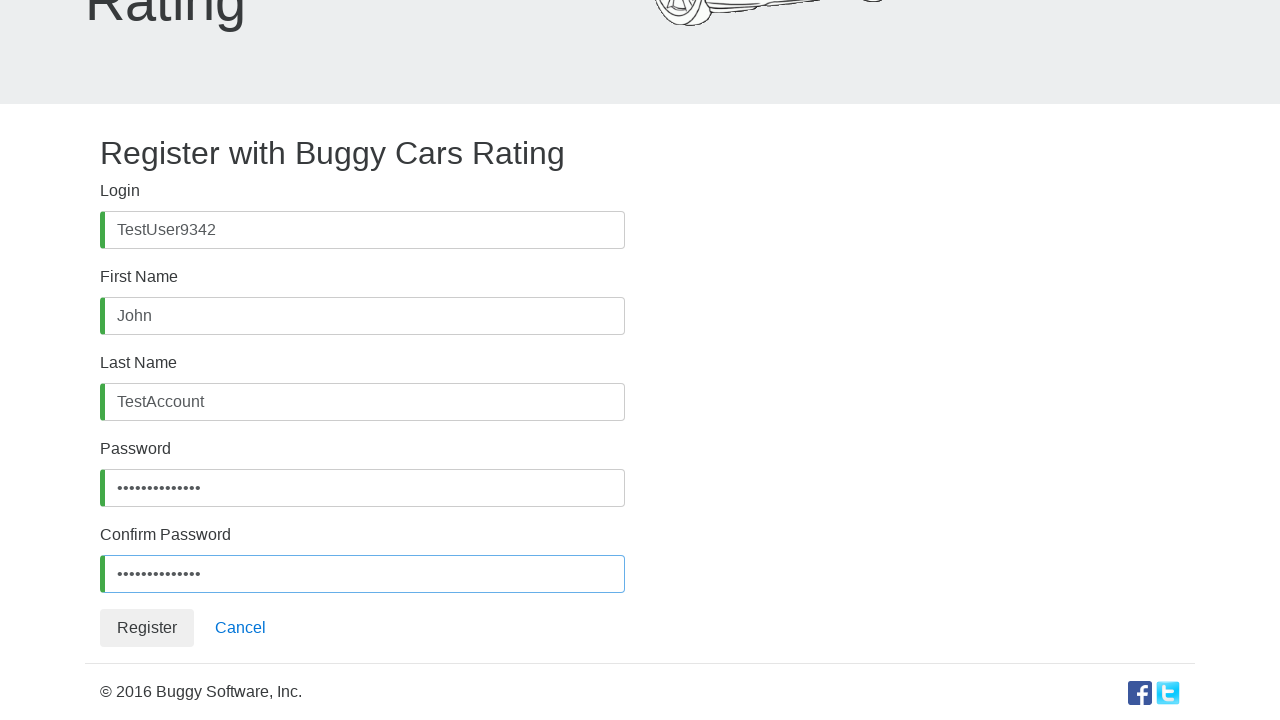

Clicked submit button to complete registration at (147, 628) on button.btn.btn-default
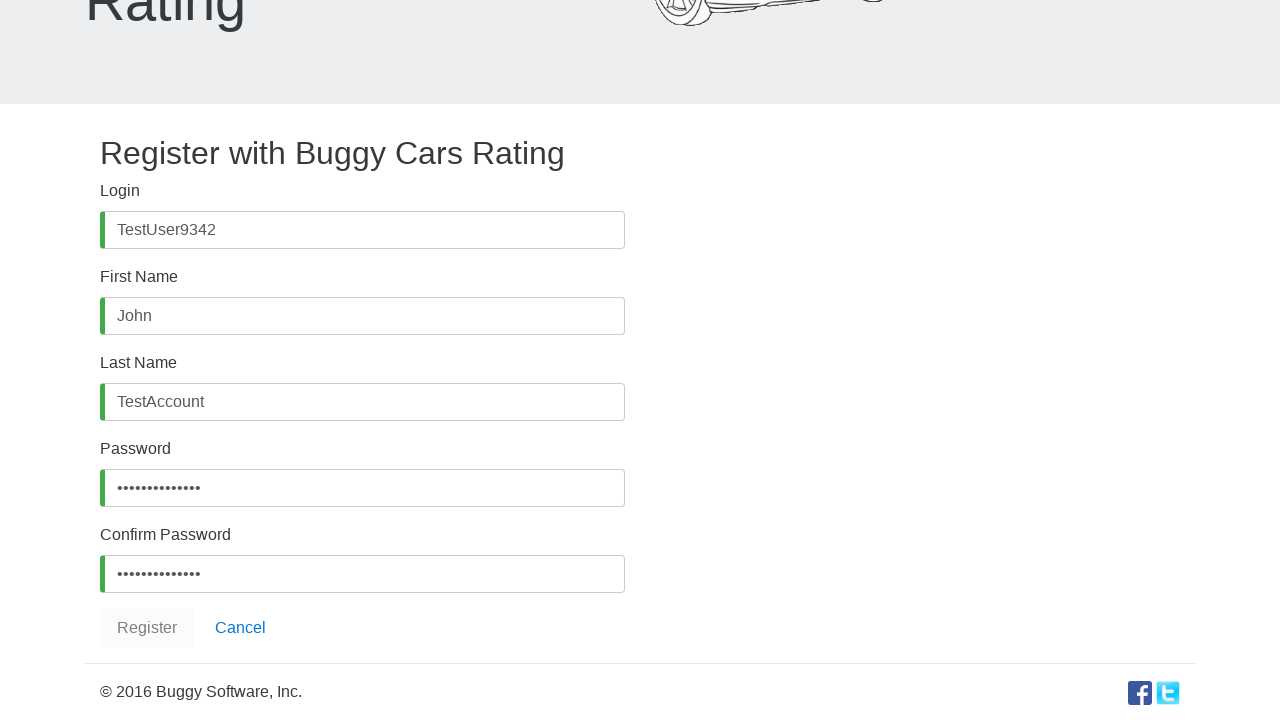

Waited for registration to complete
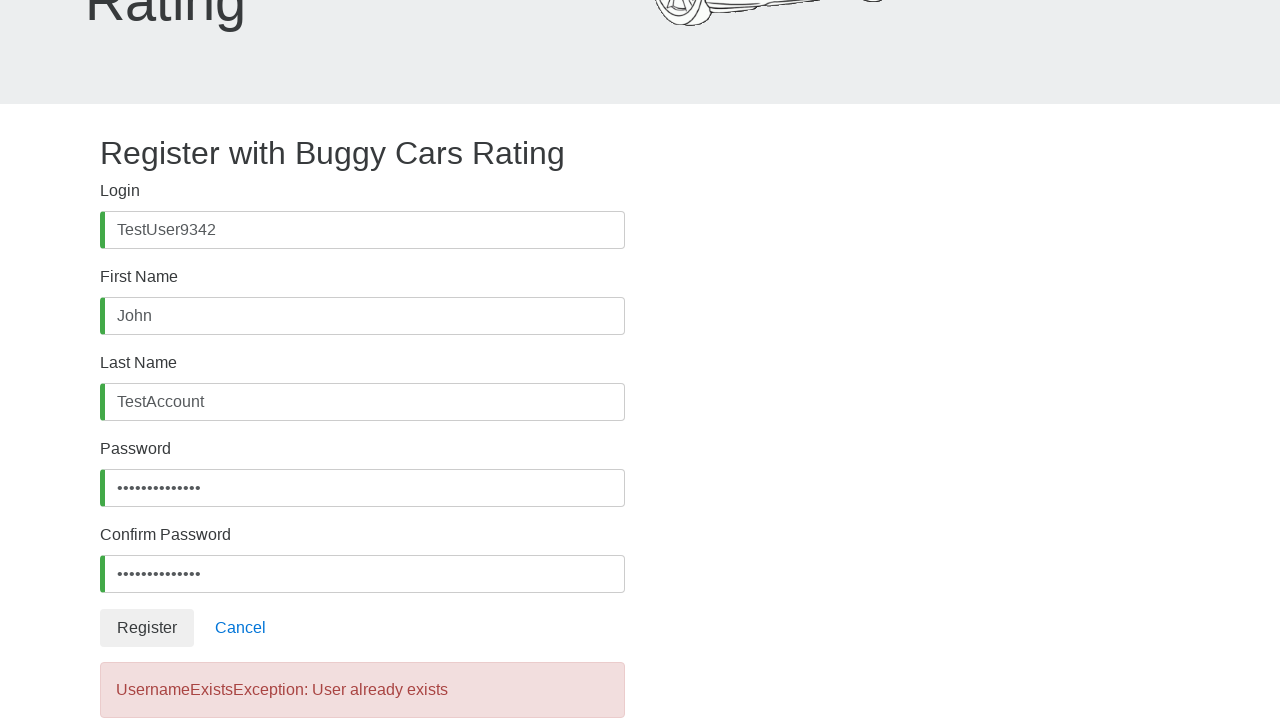

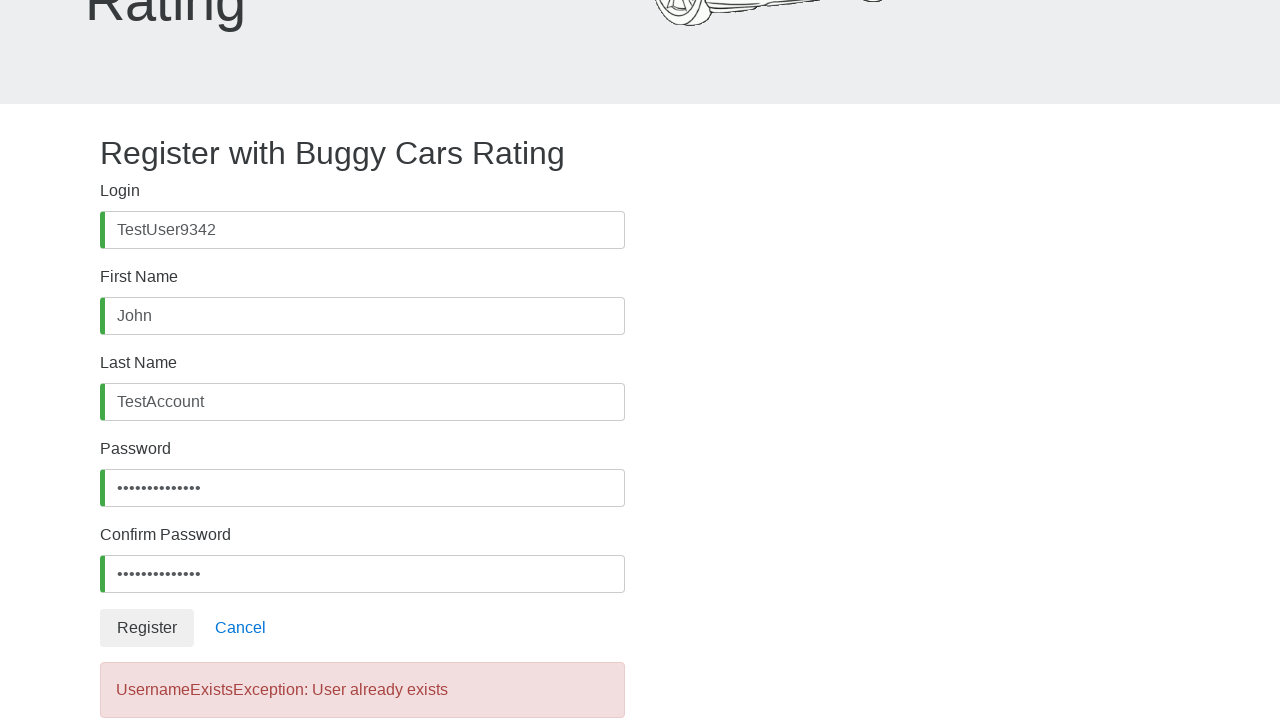